Tests a math exercise page by reading two numbers displayed on the page, calculating their sum, selecting the result from a dropdown menu, and submitting the answer.

Starting URL: https://suninjuly.github.io/selects2.html

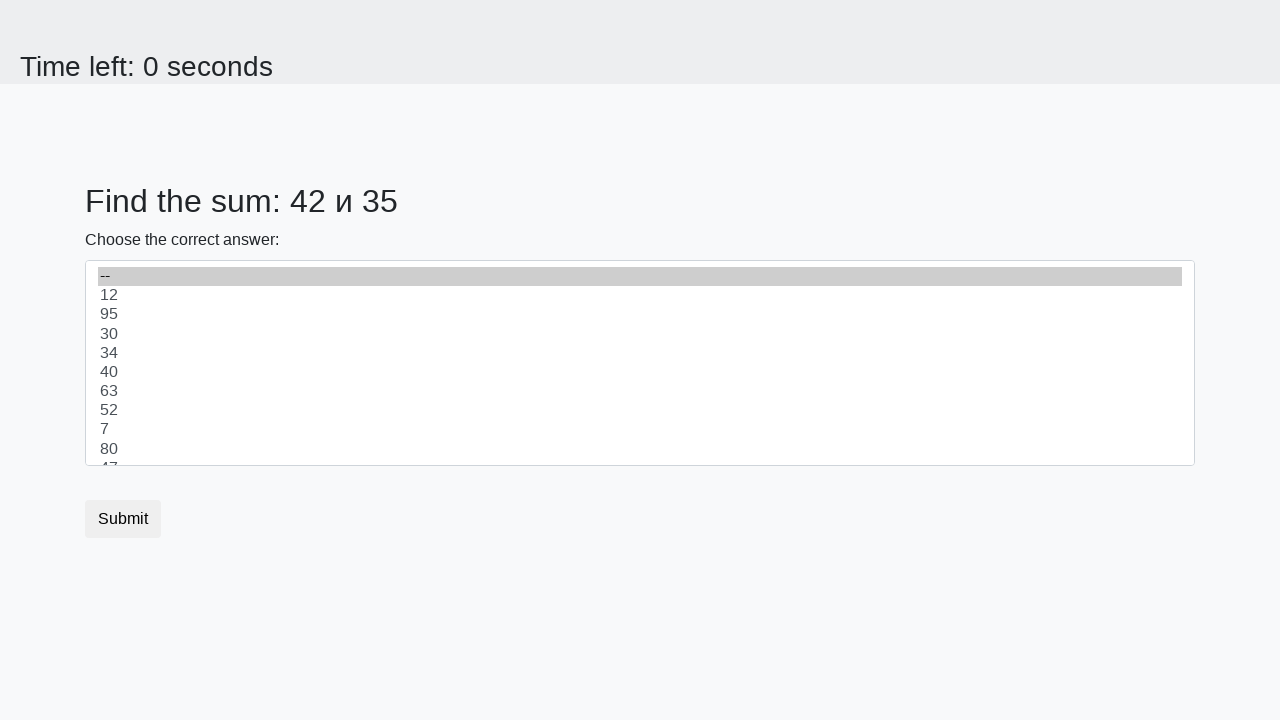

Retrieved first number from page
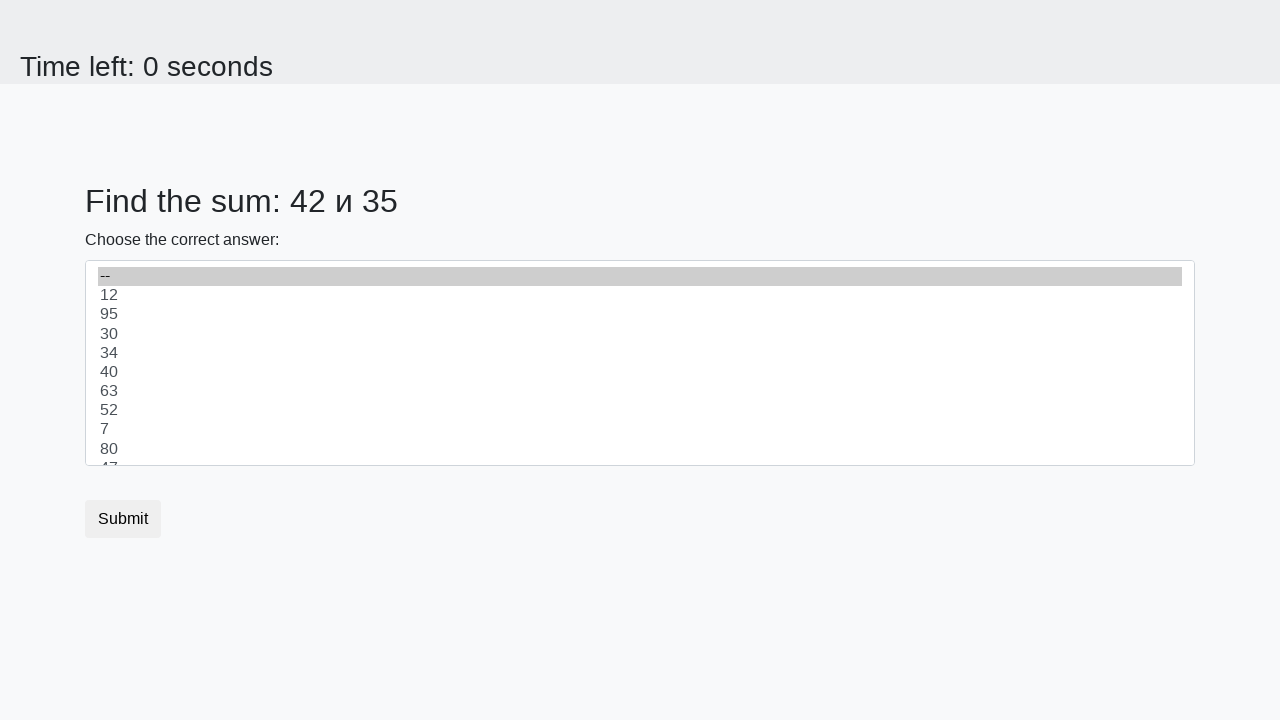

Retrieved second number from page
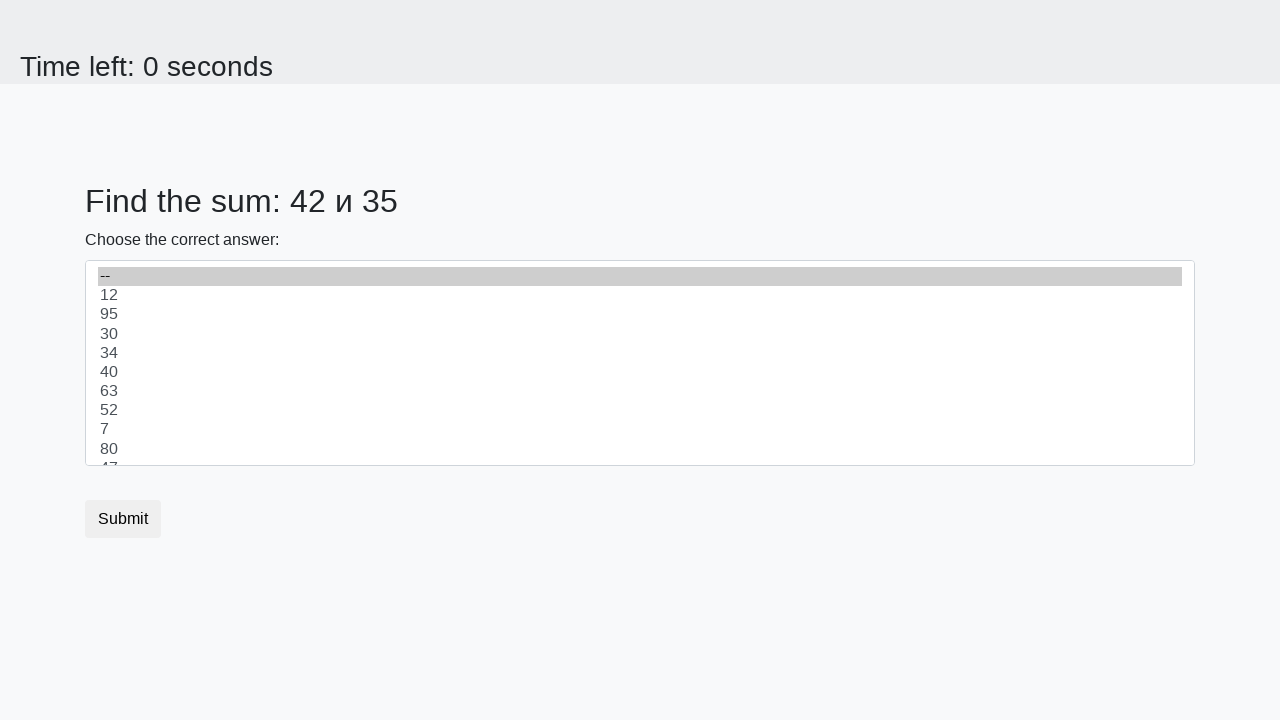

Calculated sum: 42 + 35 = 77
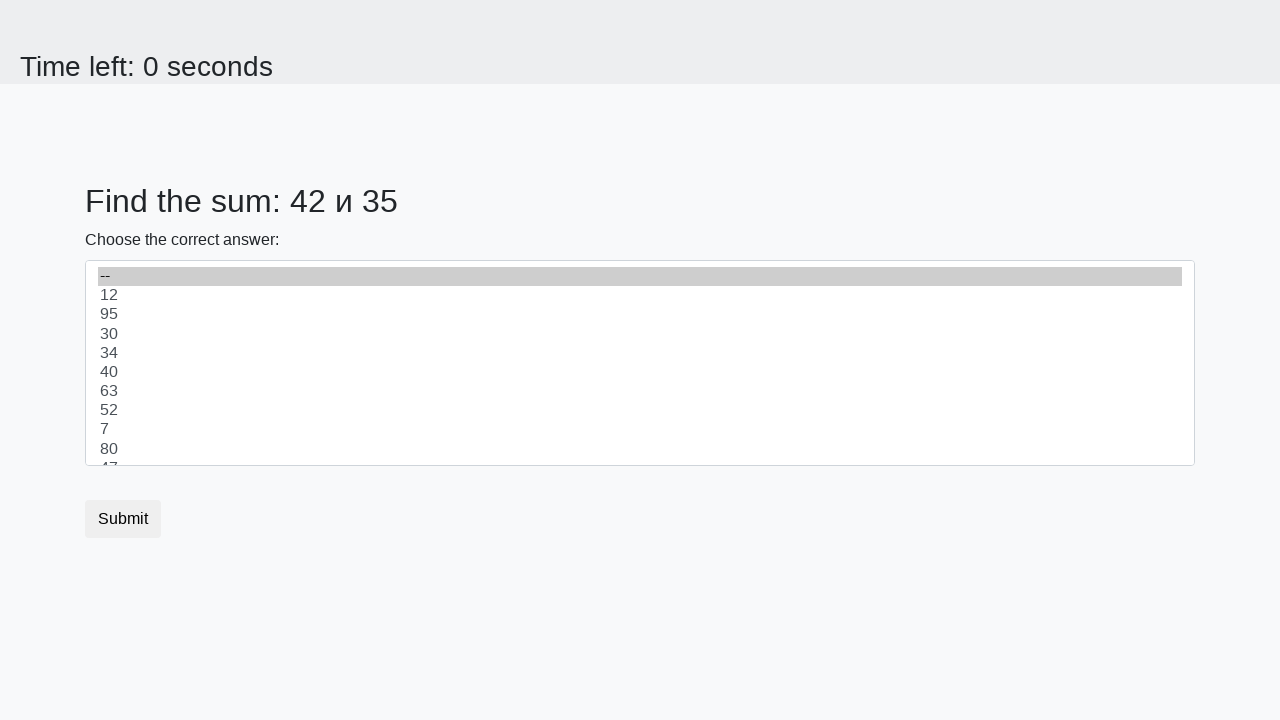

Selected result '77' from dropdown menu on #dropdown
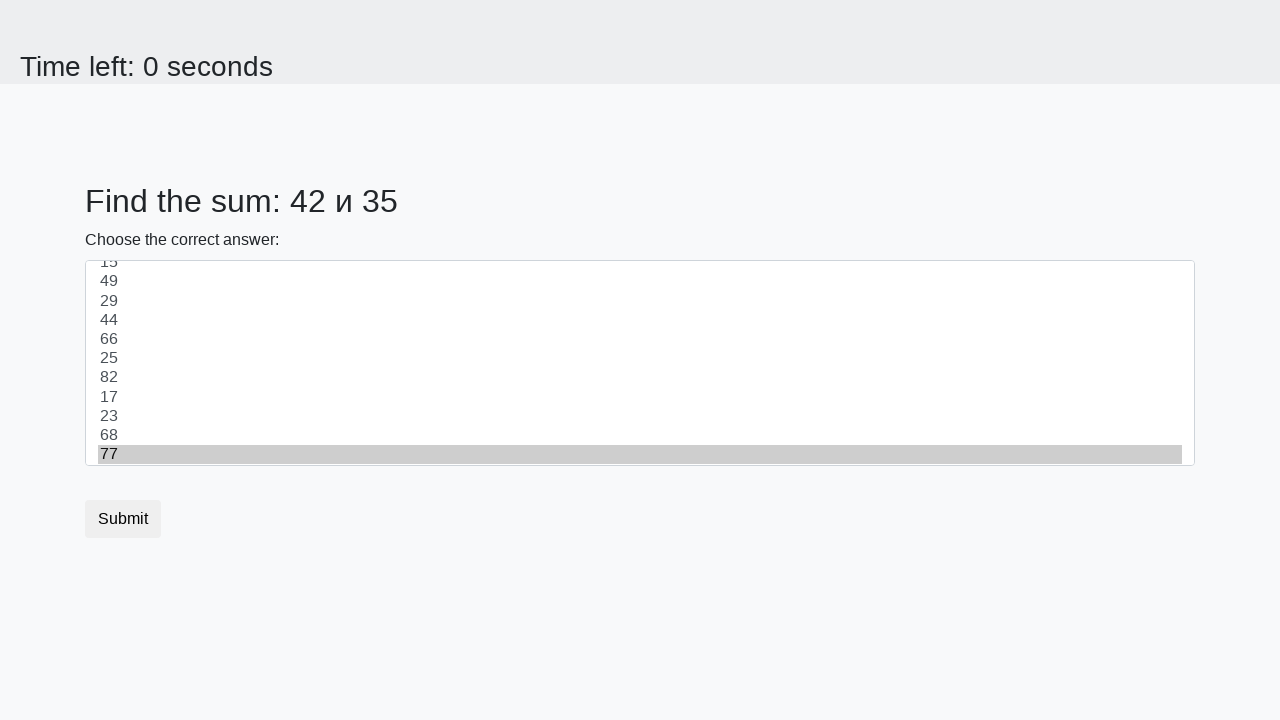

Clicked submit button to submit answer at (123, 519) on button.btn
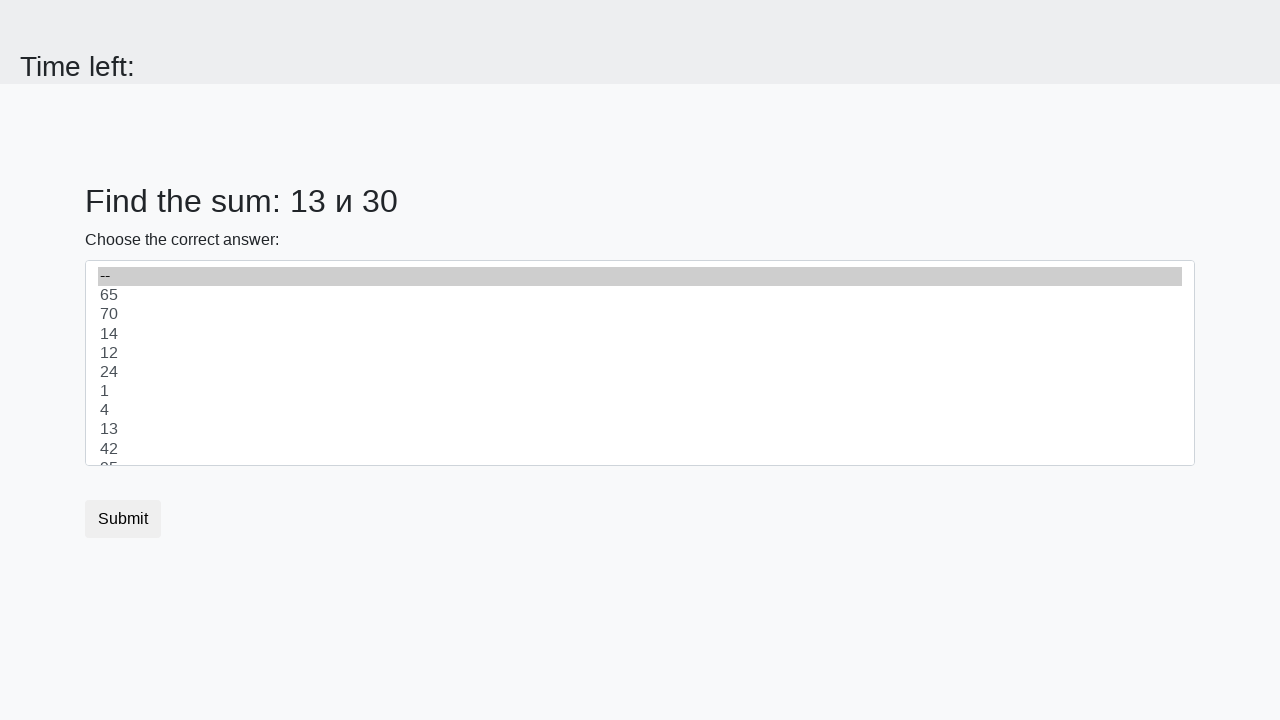

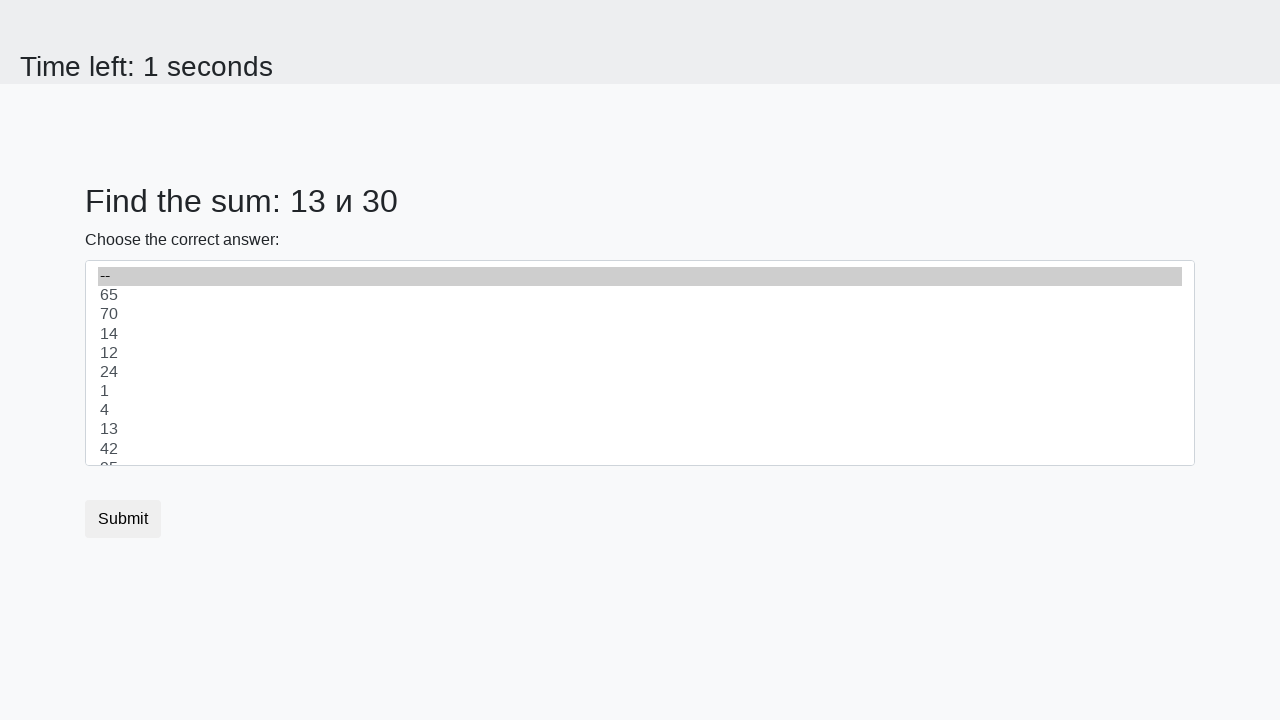